Tests hover interactions on card elements in a product catalog page by moving the mouse over three different cards to trigger hover effects.

Starting URL: https://playground.learnqa.ru/catalog

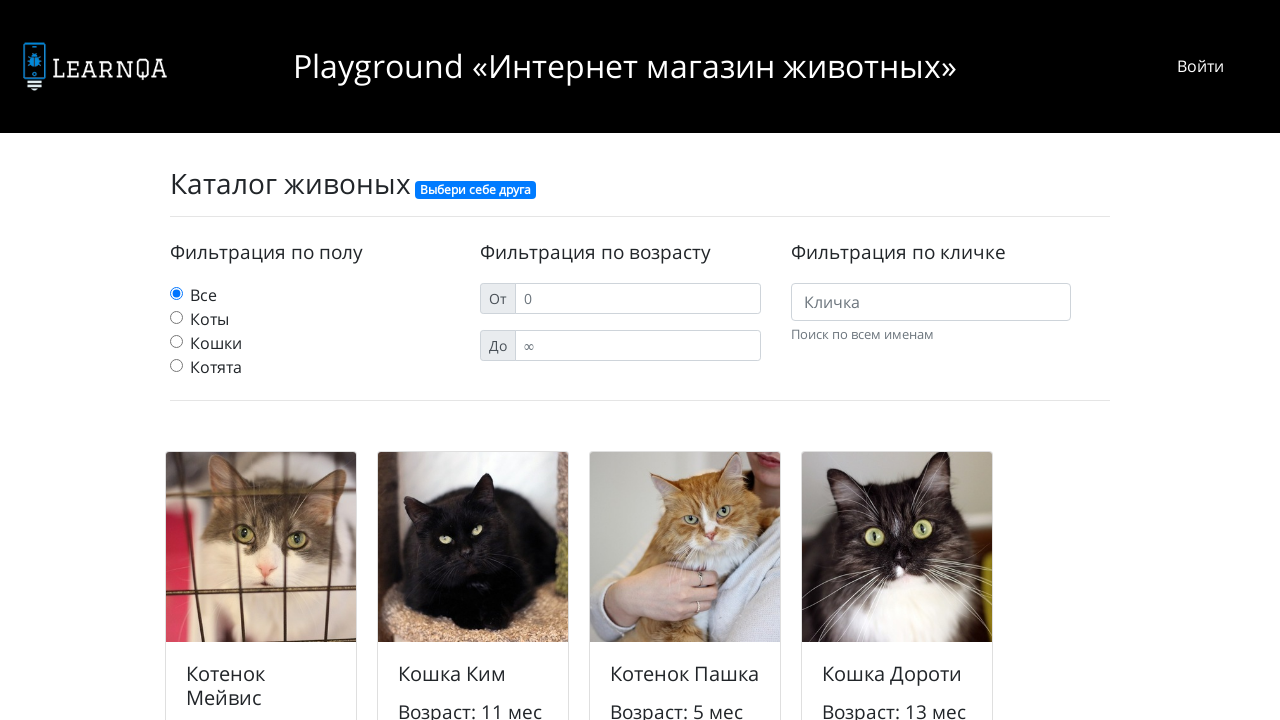

Hovered over first product card to trigger hover effect at (261, 533) on (//div[@class='card custom js_size_flipper'])[1]
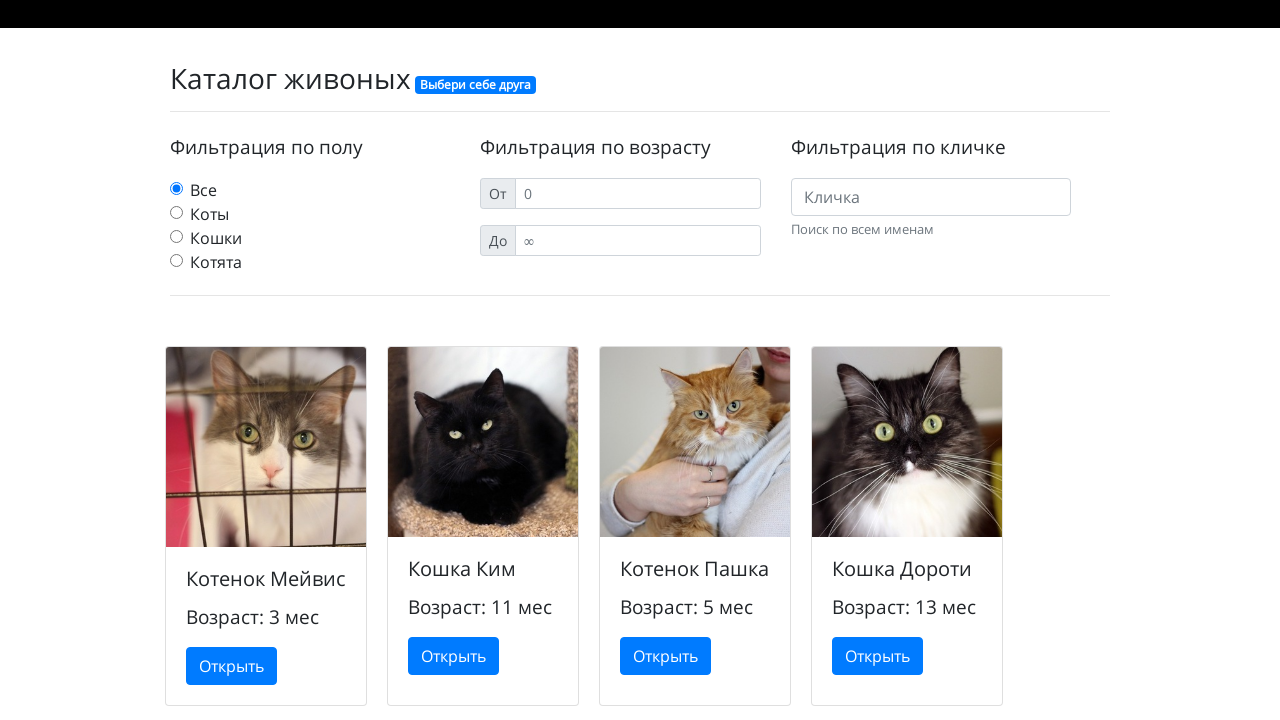

Waited 1 second to observe hover effect on first card
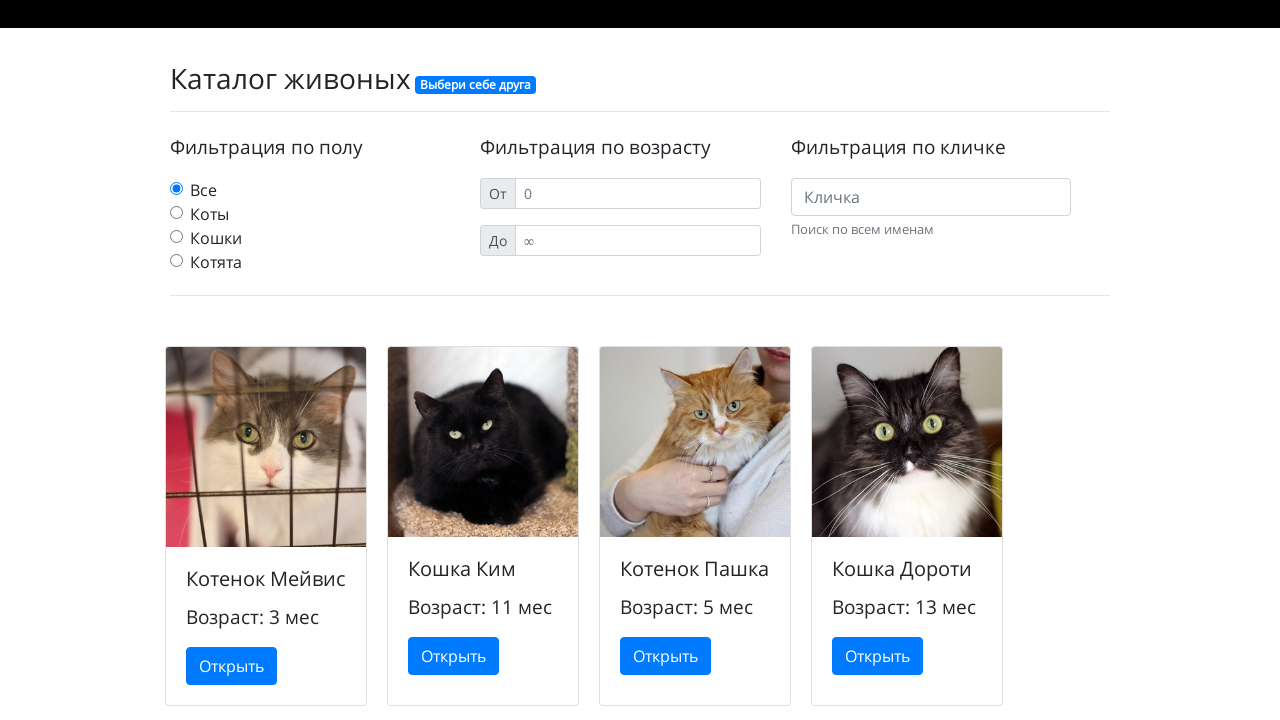

Hovered over second product card to trigger hover effect at (483, 526) on (//div[@class='card custom js_size_flipper'])[2]
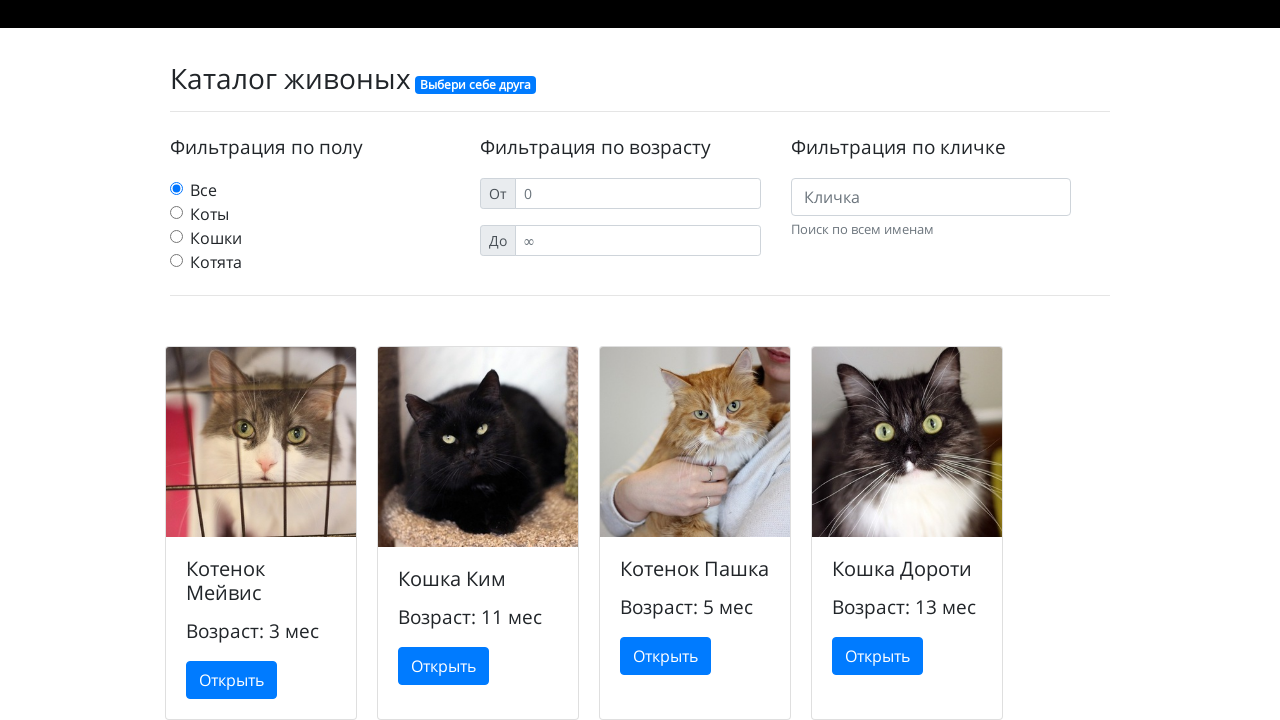

Waited 1 second to observe hover effect on second card
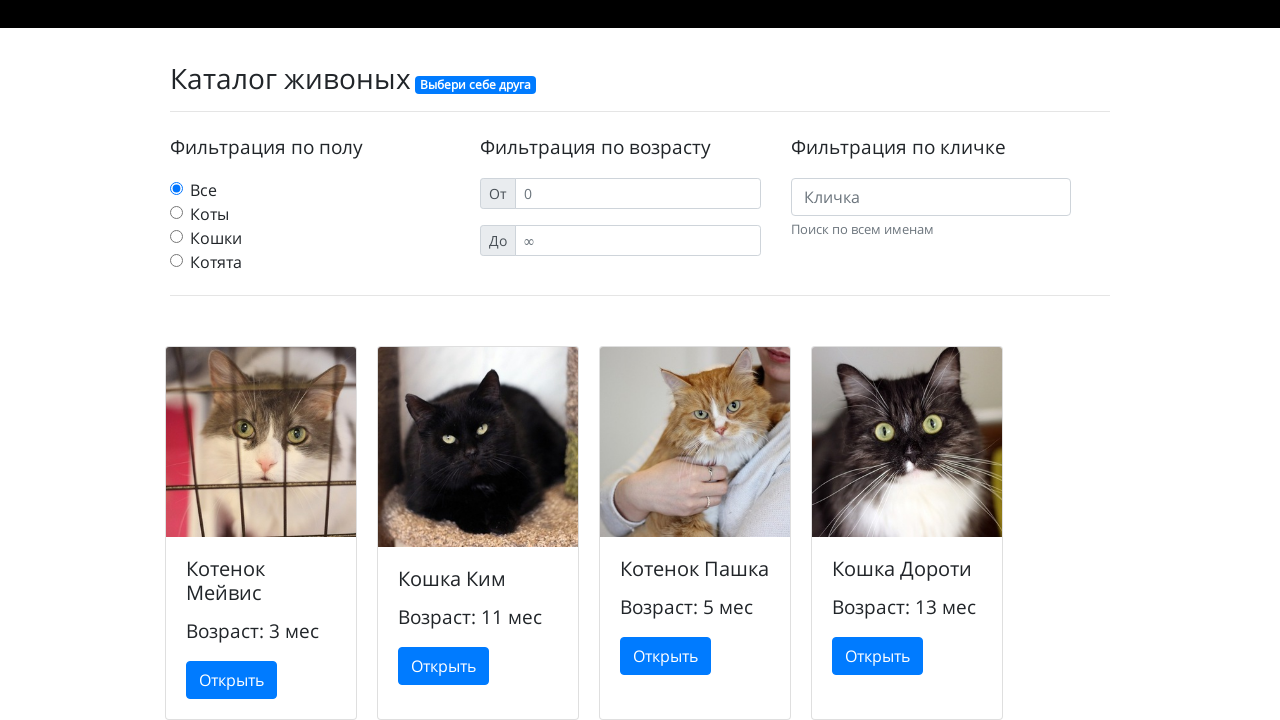

Hovered over third product card to trigger hover effect at (695, 533) on (//div[@class='card custom js_size_flipper'])[3]
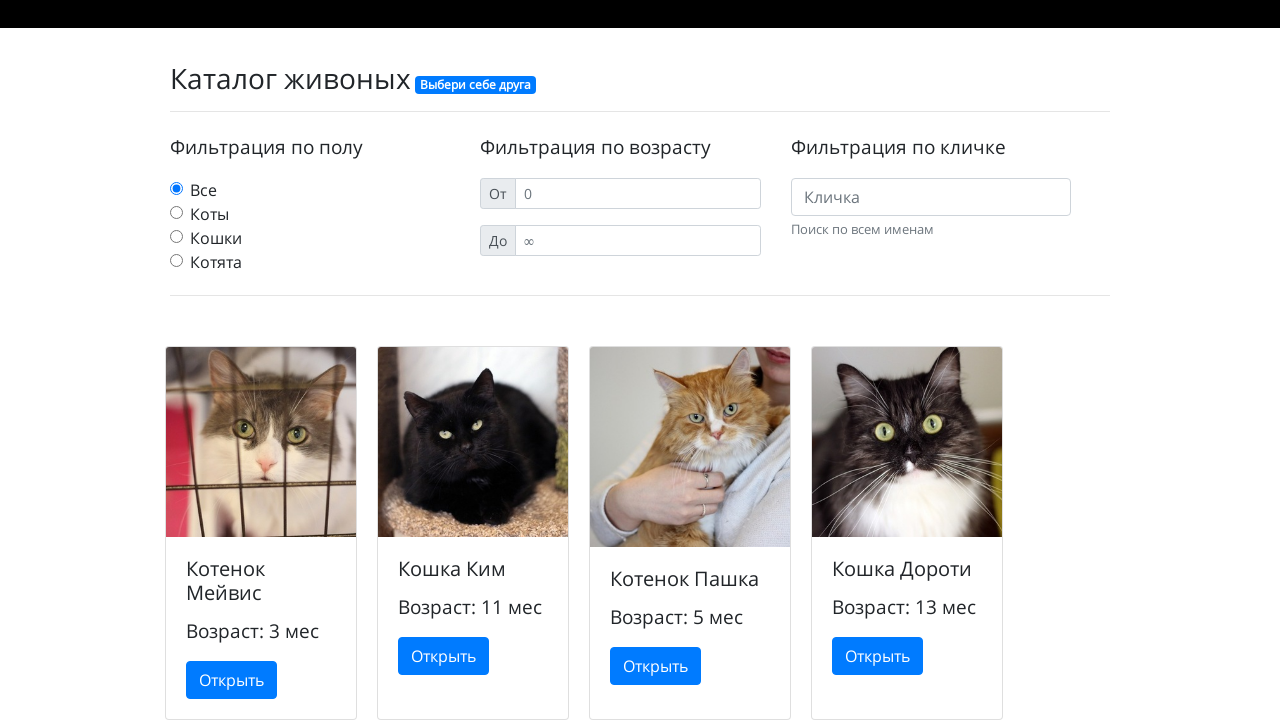

Waited 1 second to observe hover effect on third card
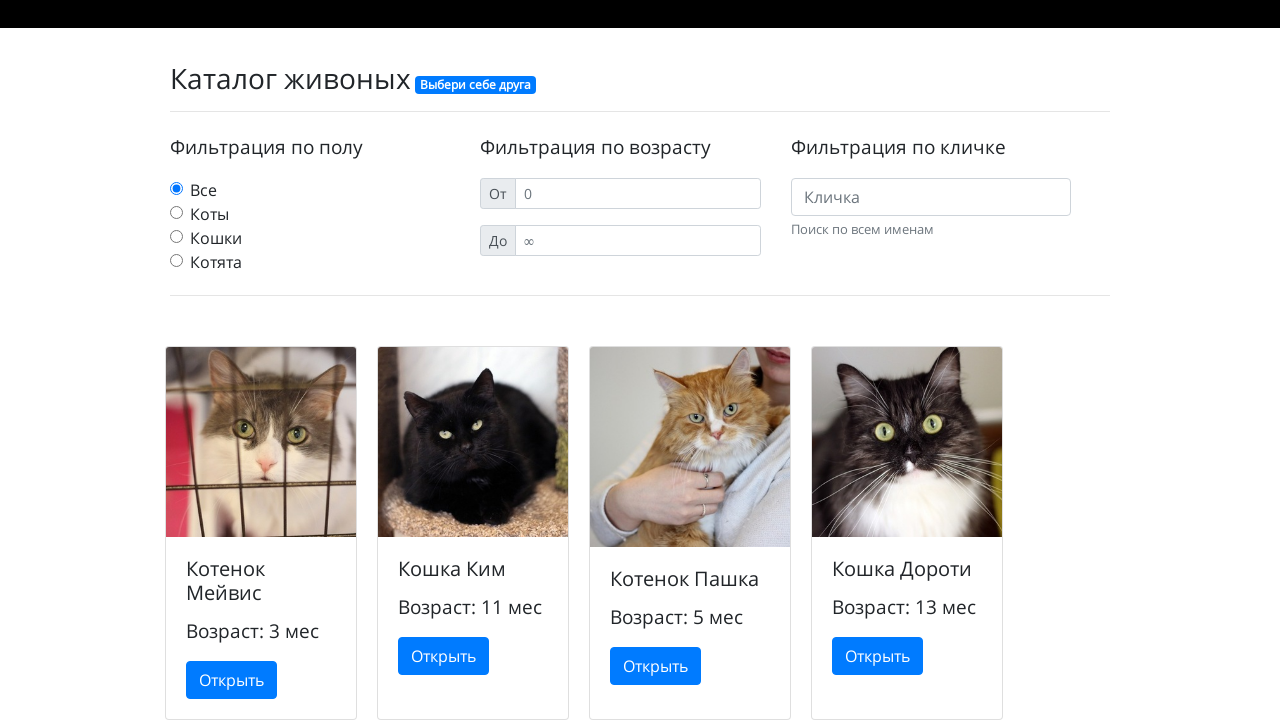

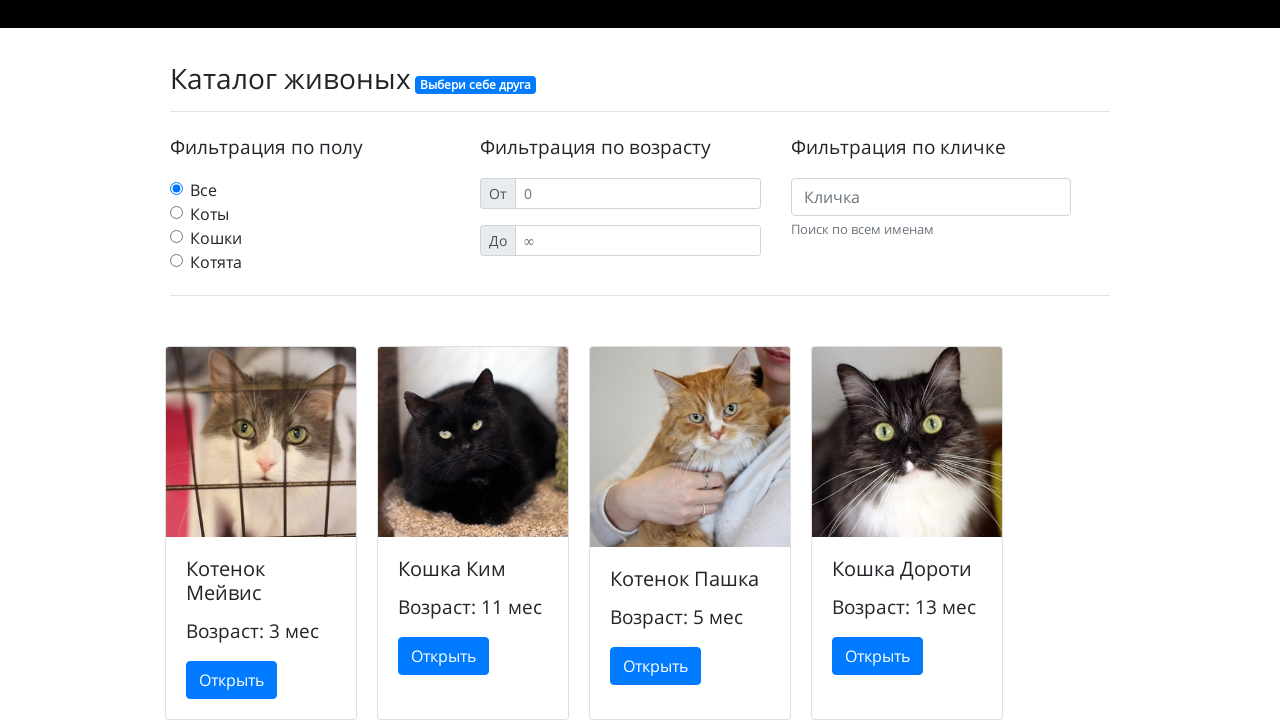